Tests radio button and checkbox selection on a sample form by selecting gender radio buttons and skill checkboxes

Starting URL: https://artoftesting.com/samplesiteforselenium

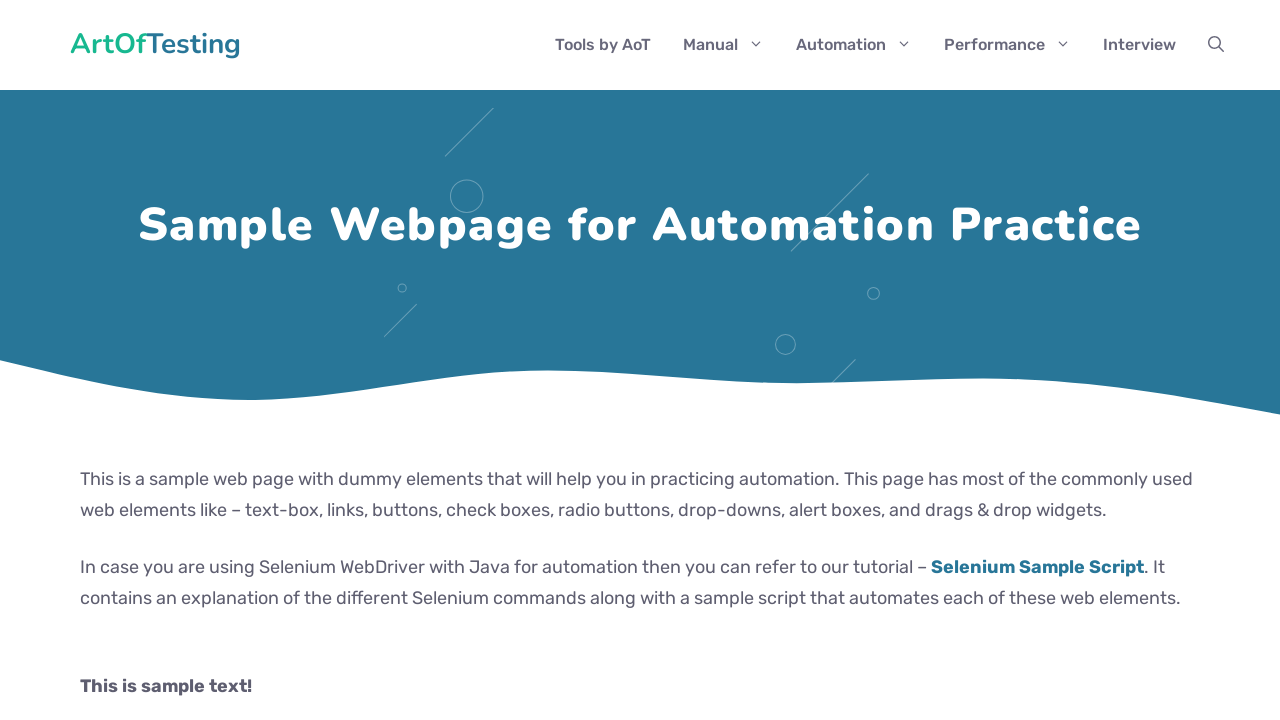

Clicked male radio button at (86, 360) on #male
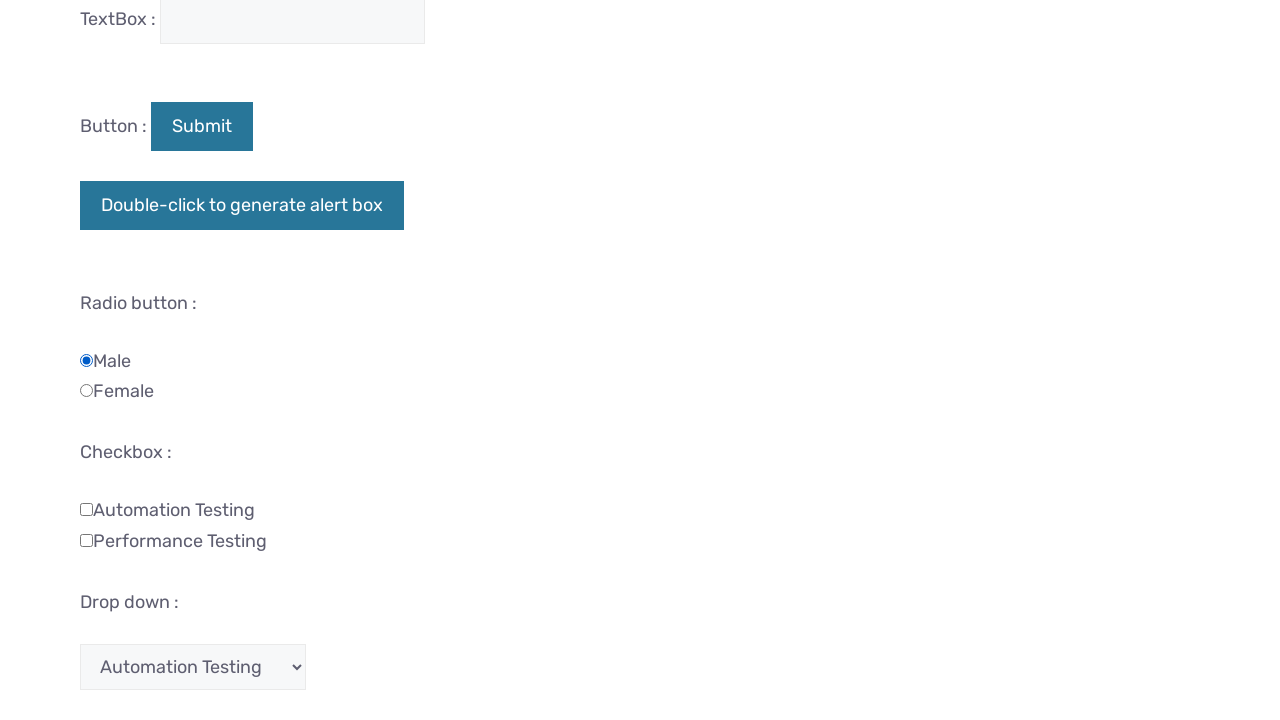

Clicked female radio button to override male selection at (86, 391) on #female
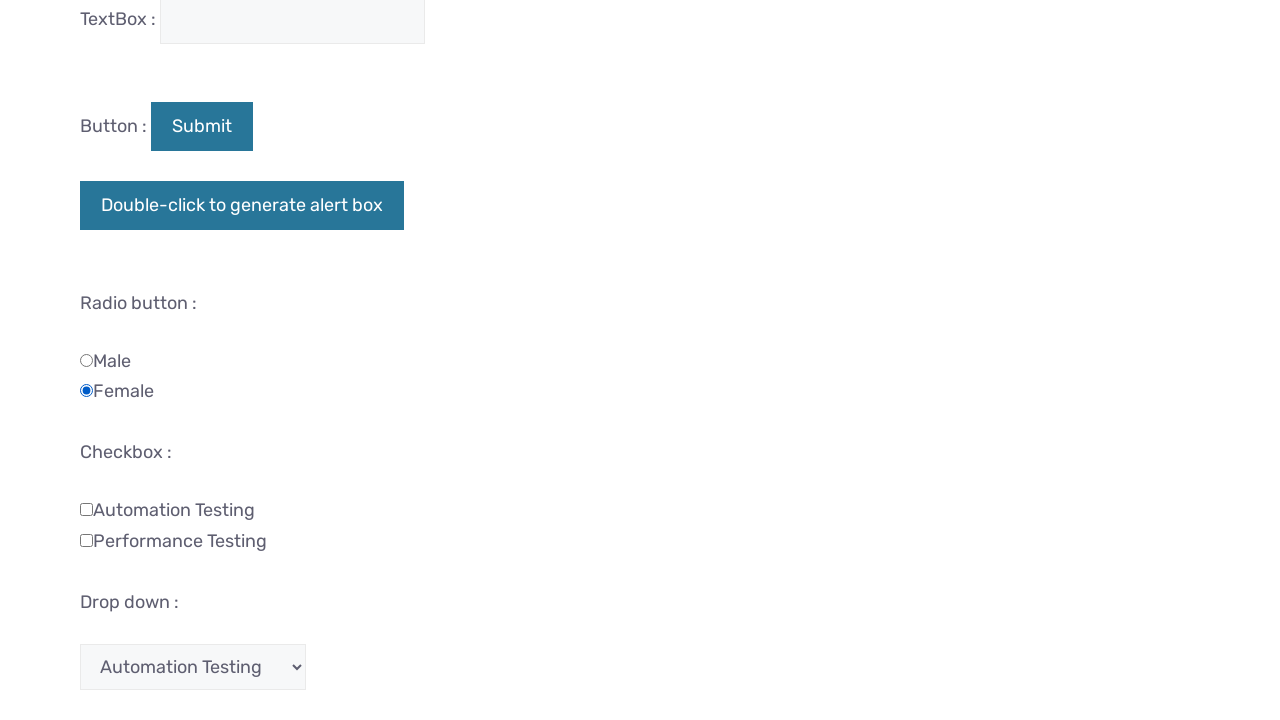

Clicked Automation checkbox at (86, 509) on .Automation
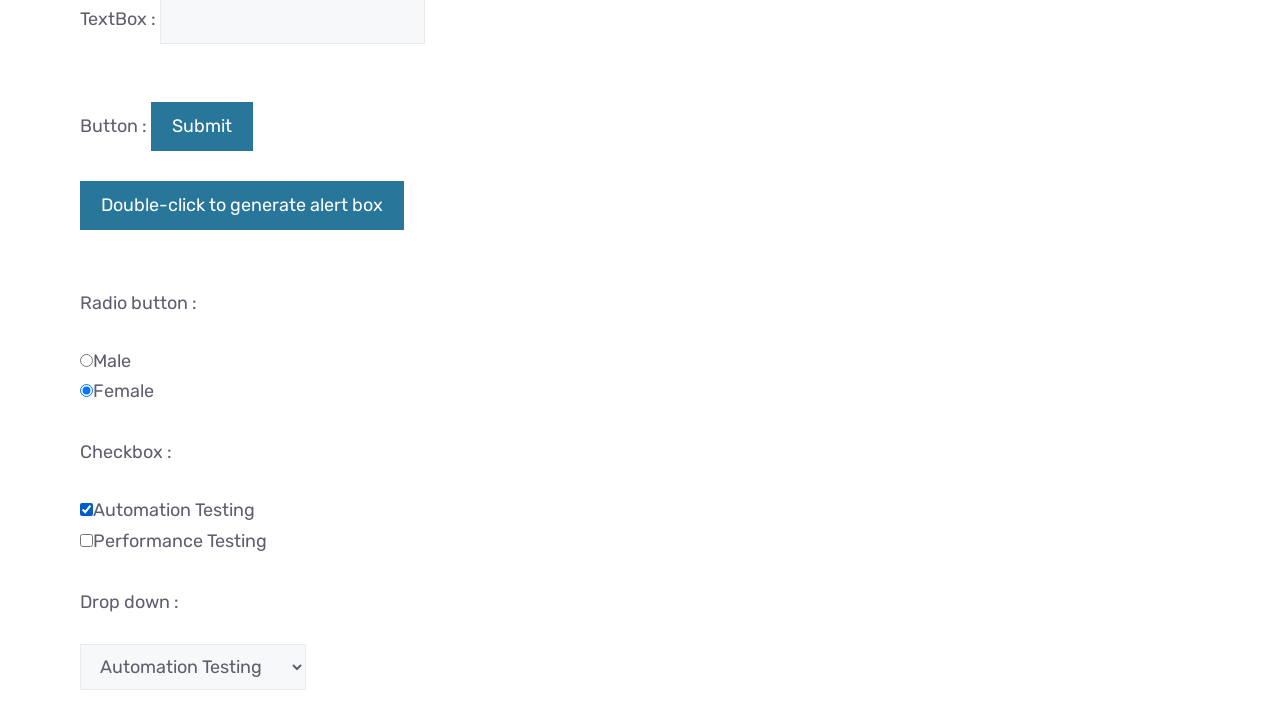

Clicked Performance checkbox at (86, 540) on .Performance
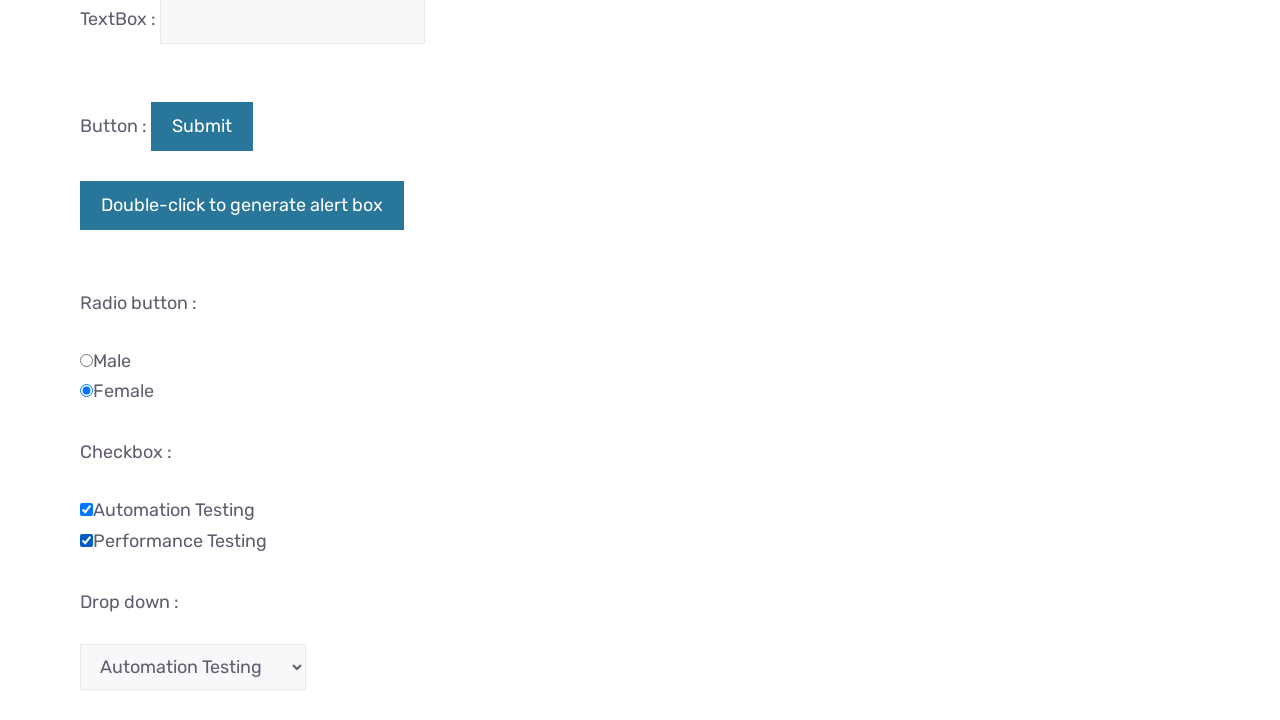

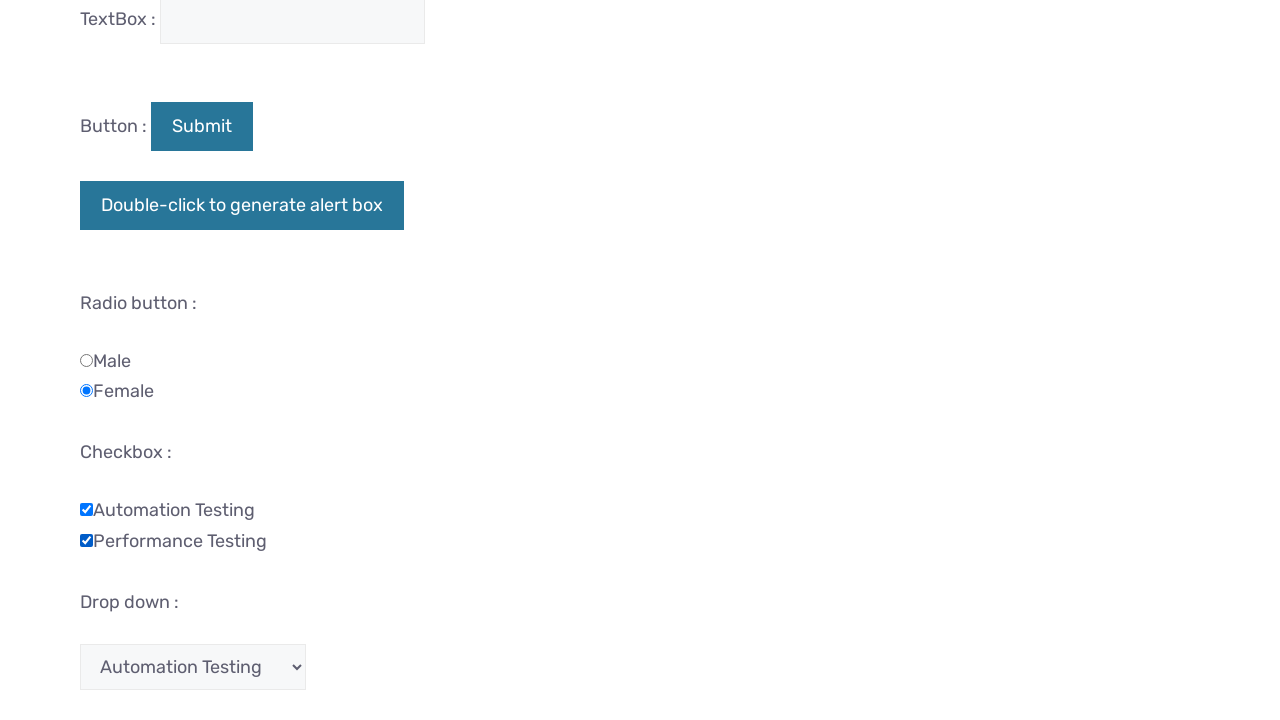